Tests entering text into a dynamically loaded input field that appears after a delay

Starting URL: http://only-testing-blog.blogspot.com/2014/01/textbox.html

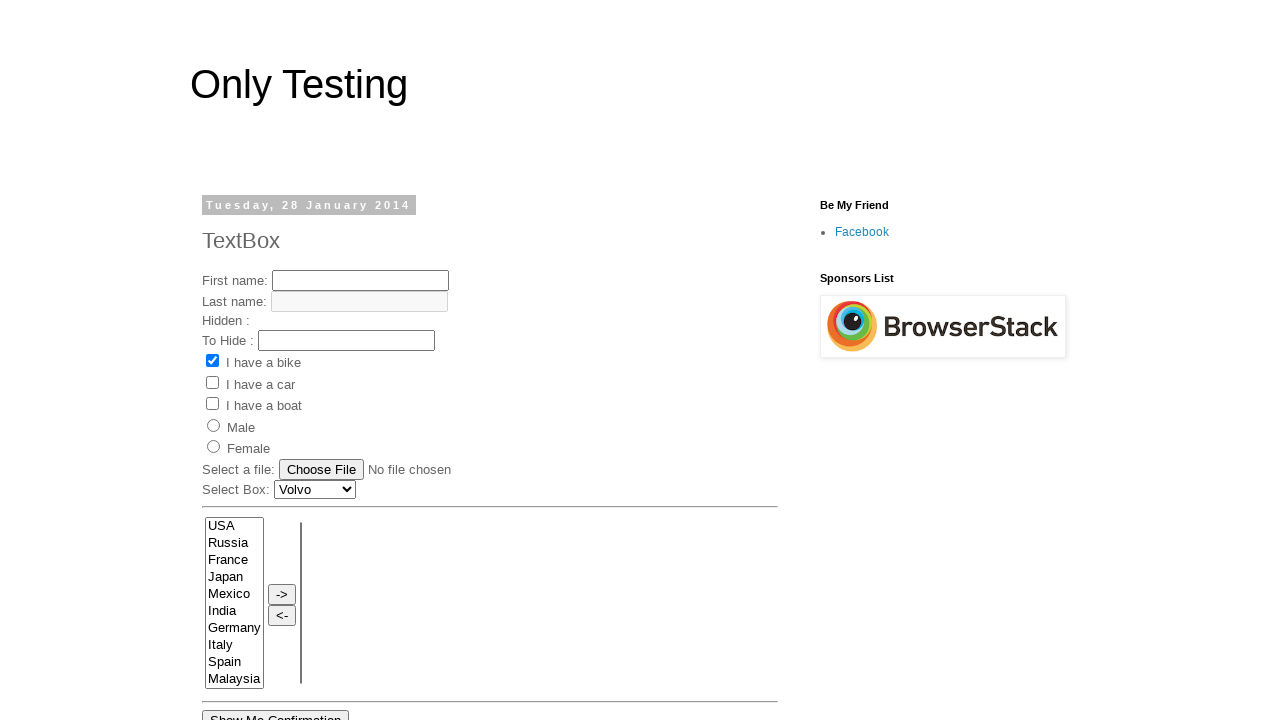

Waited for dynamically loaded input field #text3 to become visible
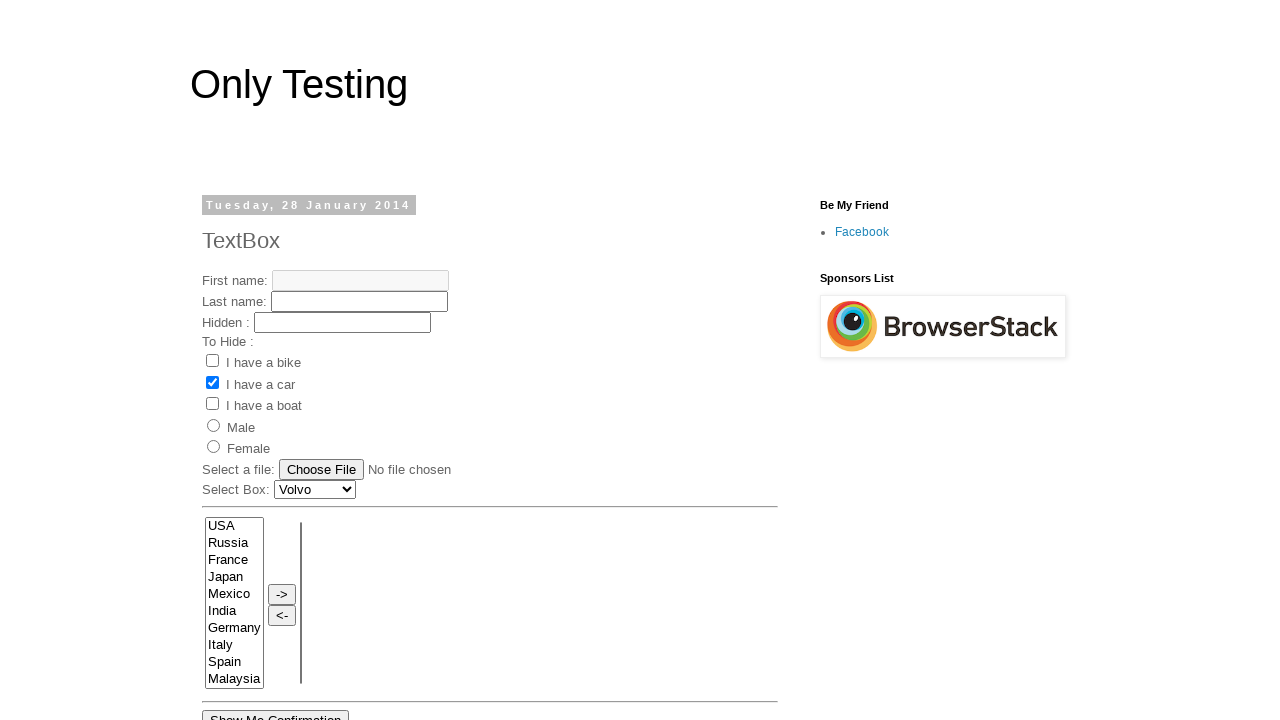

Entered 'enter value into textbox3' into the input field #text3 on #text3
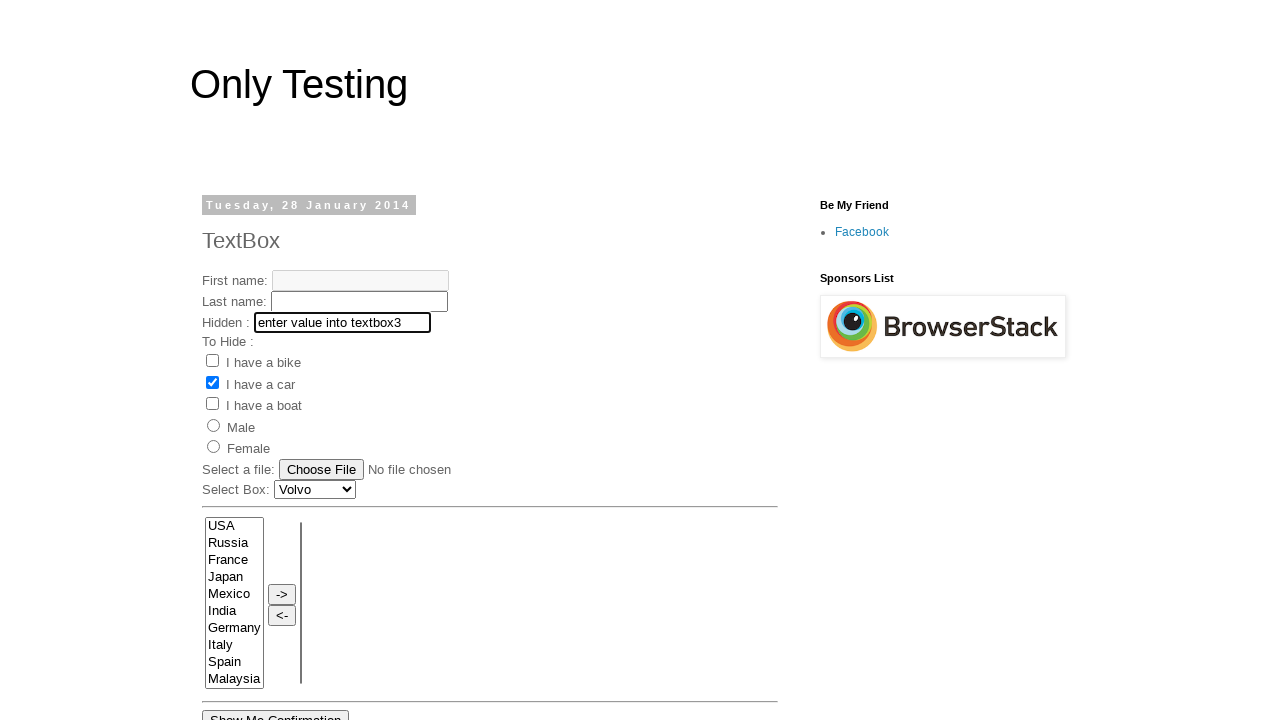

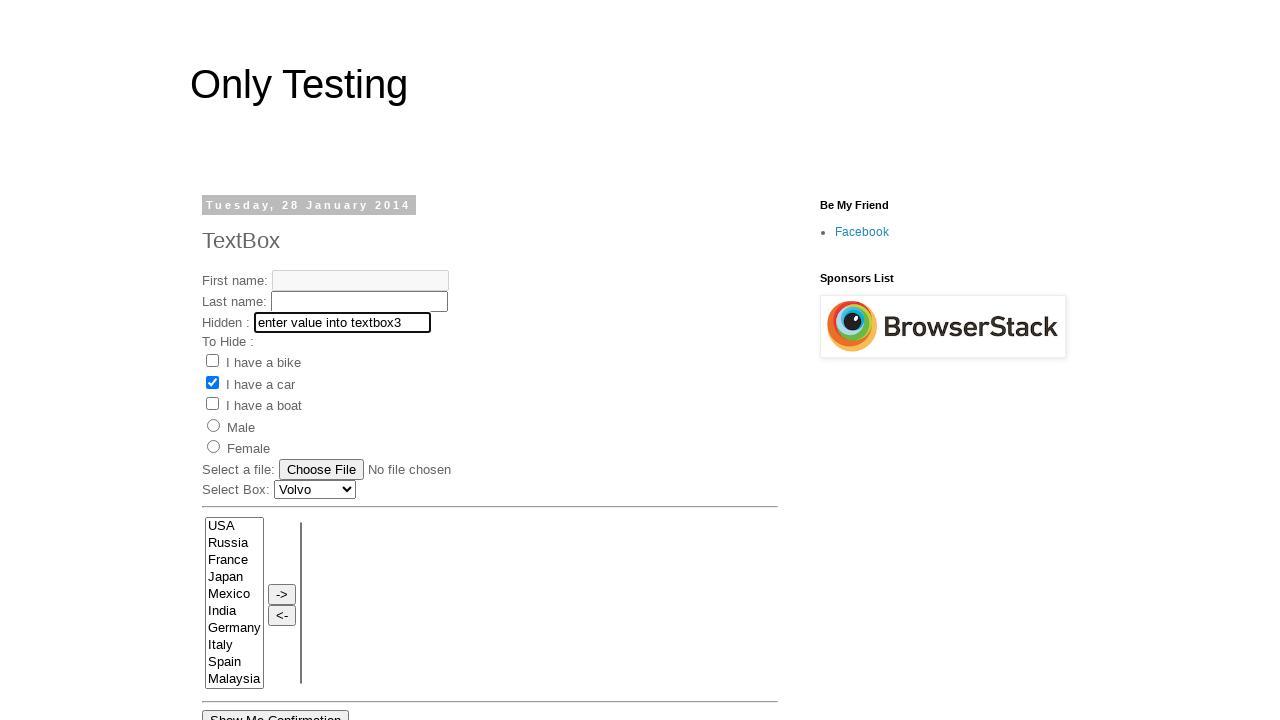